Tests the Open Trivia Database API configuration form by filling in the number of questions, selecting a category, difficulty level, and question type, then submitting the form to generate an API URL.

Starting URL: https://opentdb.com/api_config.php

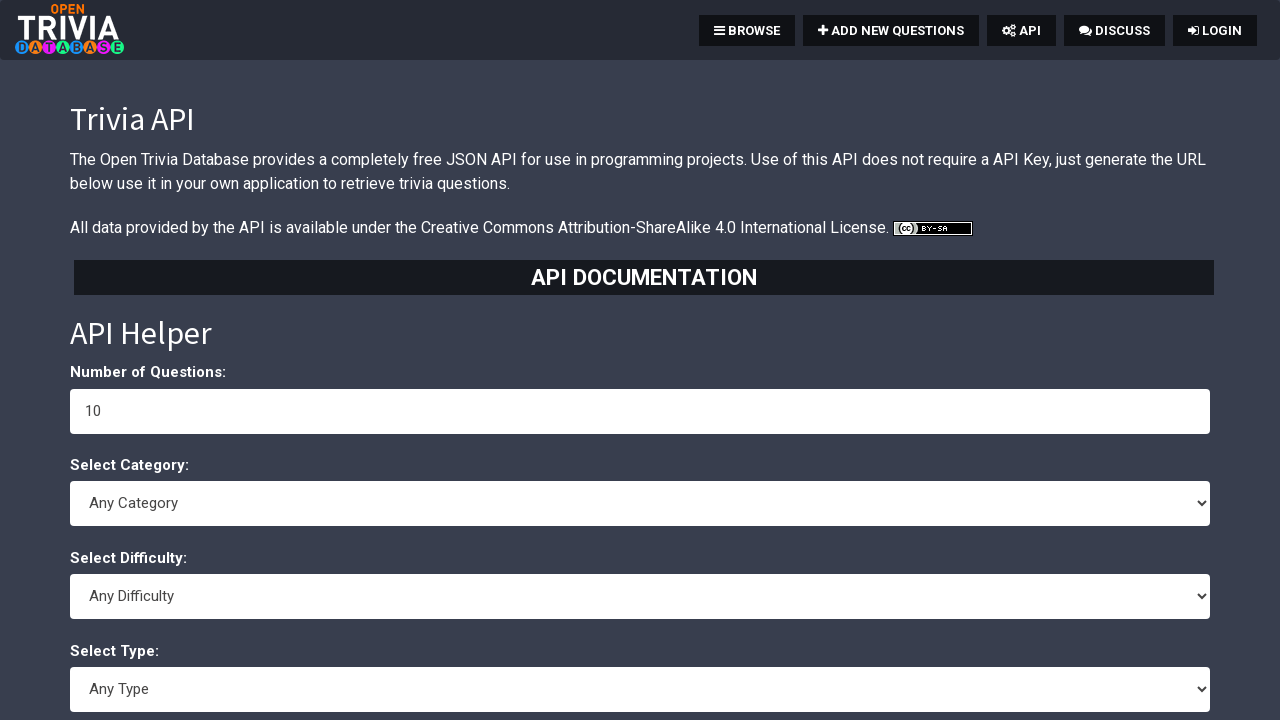

Filled number of questions field with '15' on input[name='trivia_amount']
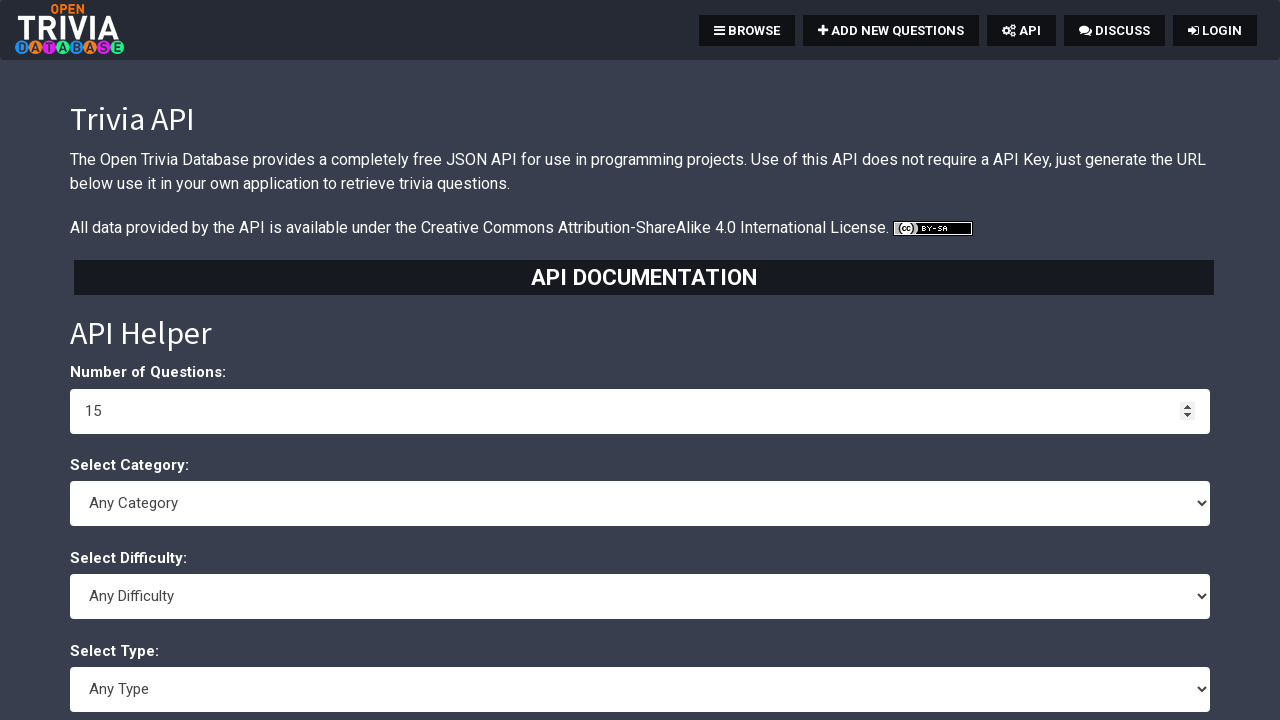

Selected 'Science: Computers' from category dropdown on select[name='trivia_category']
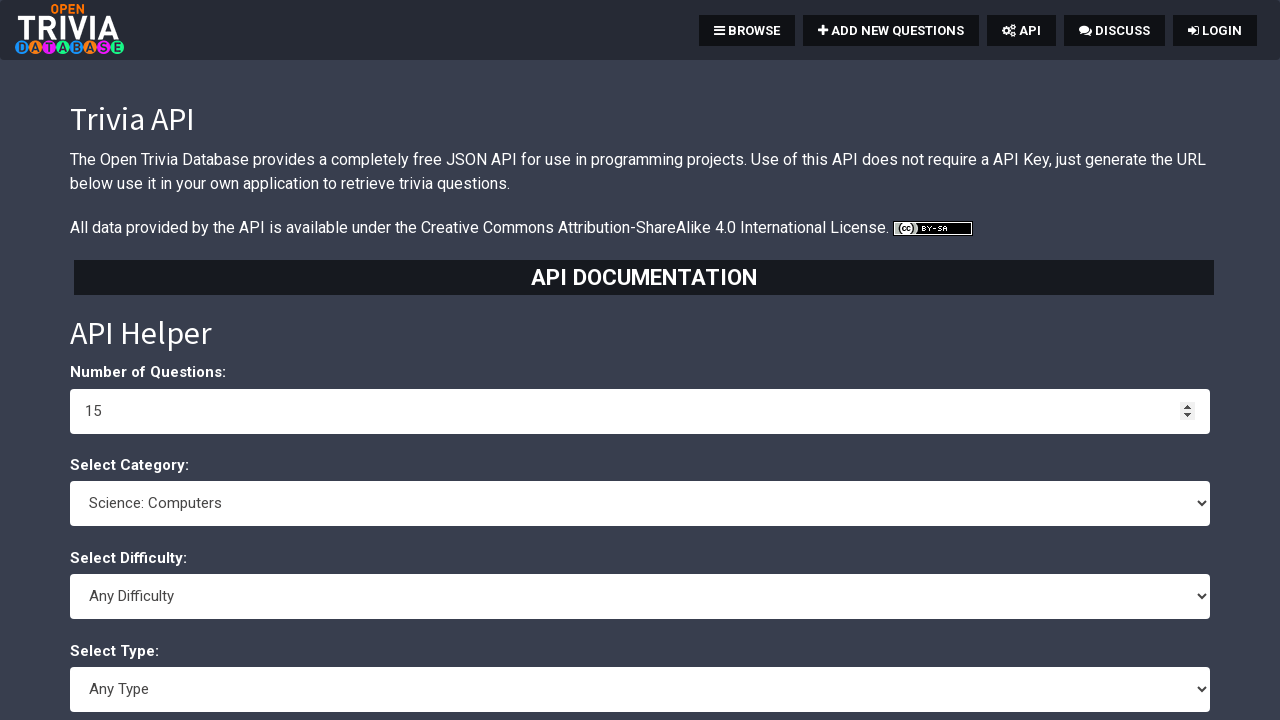

Selected 'Medium' from difficulty level dropdown on select[name='trivia_difficulty']
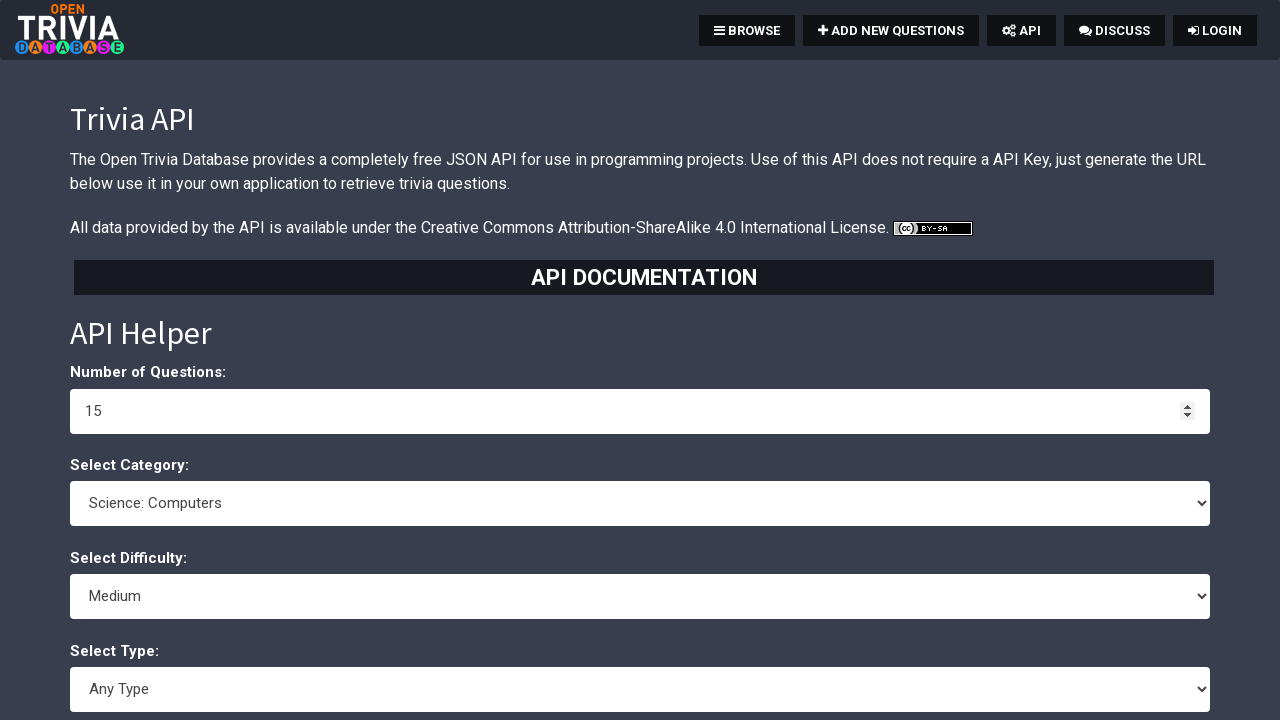

Selected 'Multiple Choice' from question type dropdown on select[name='trivia_type']
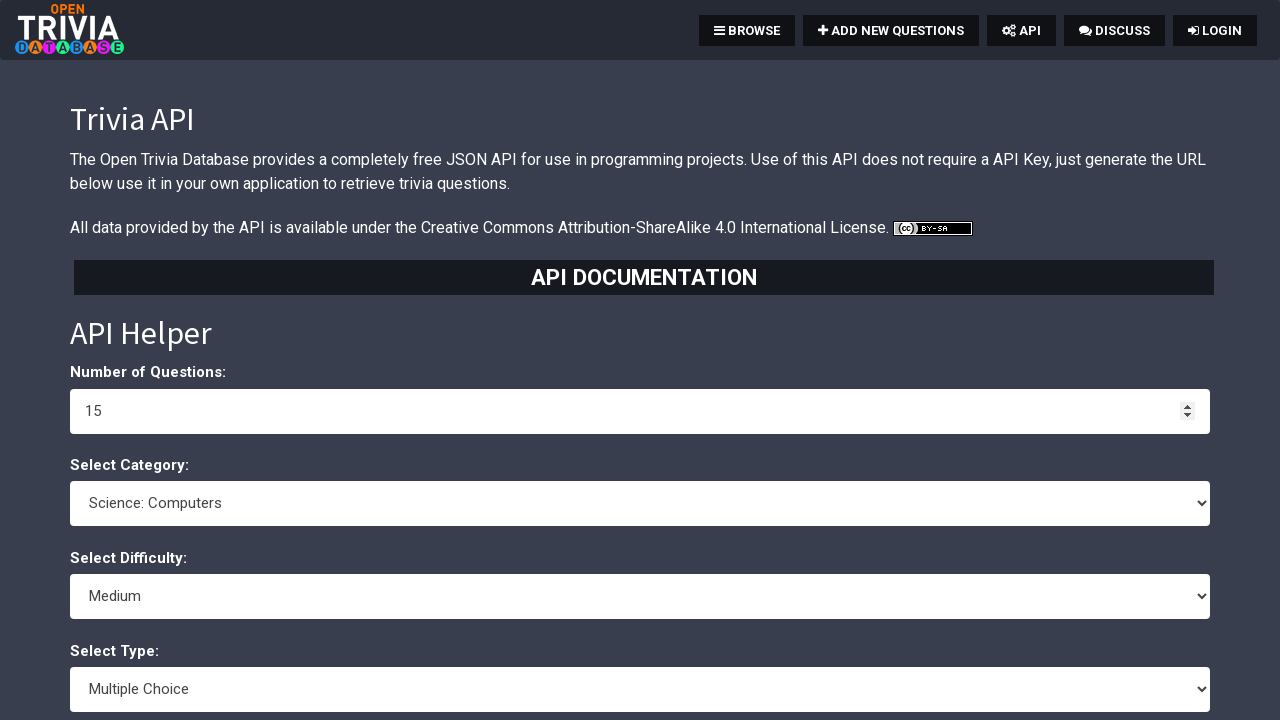

Clicked submit button to generate API URL at (644, 683) on button[type='submit']
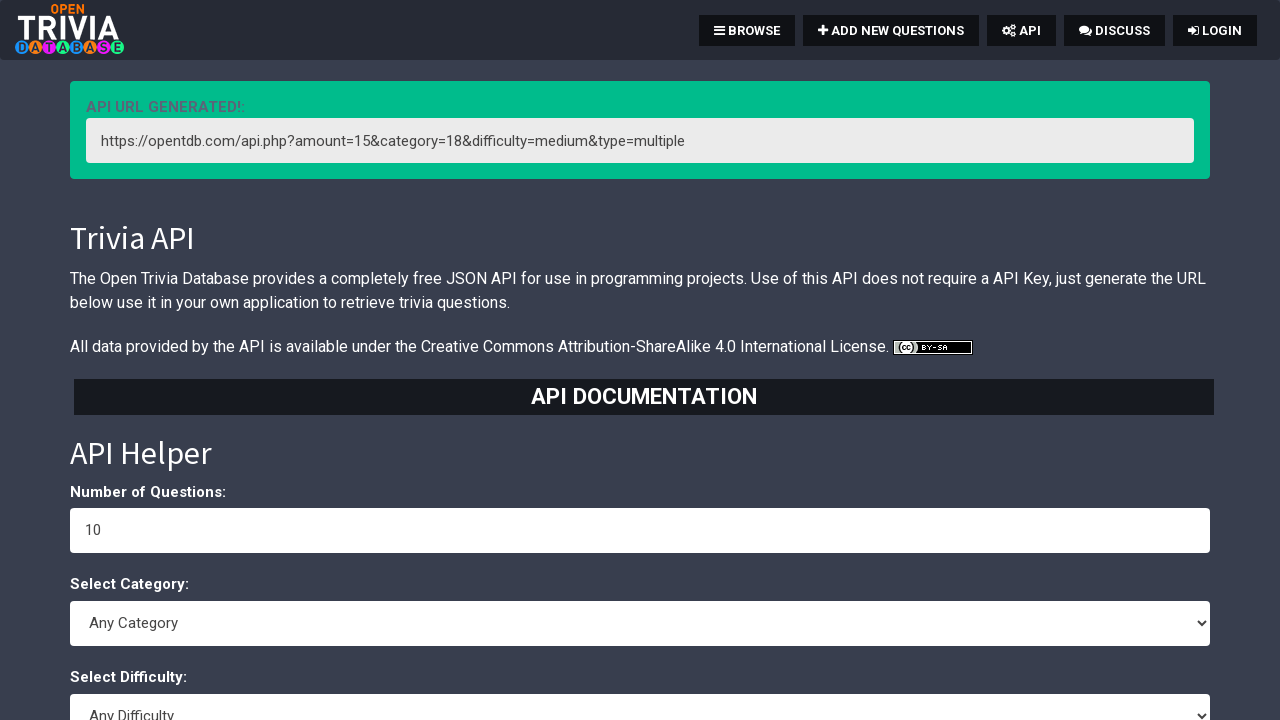

Generated API URL input field appeared
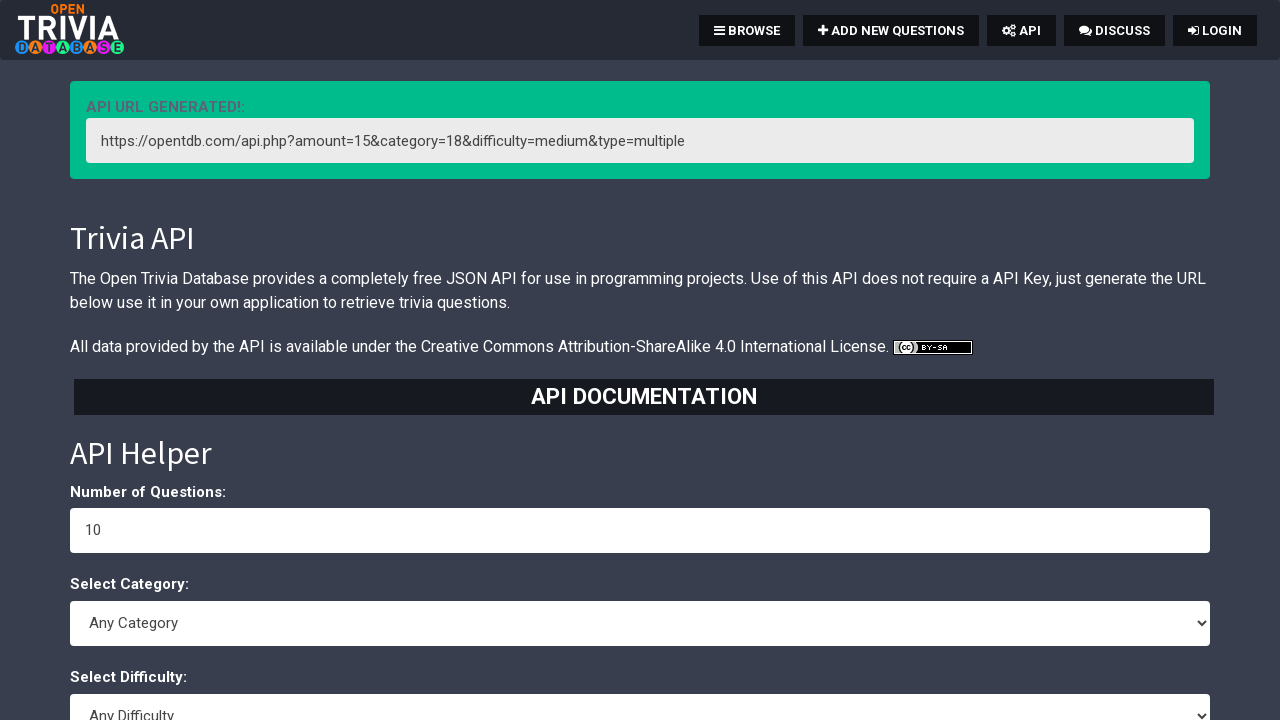

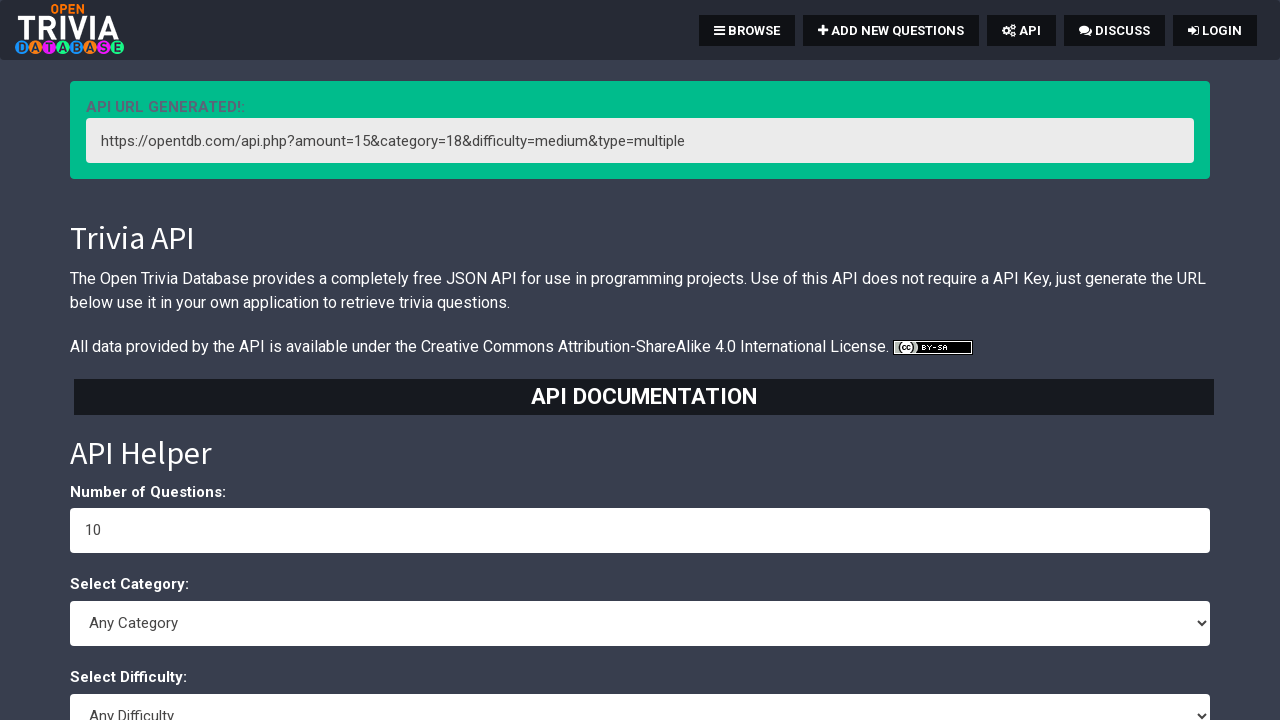